Tests radio button selection by clicking on the "user" radio button option and confirming the modal dialog that appears.

Starting URL: https://rahulshettyacademy.com/loginpagePractise/

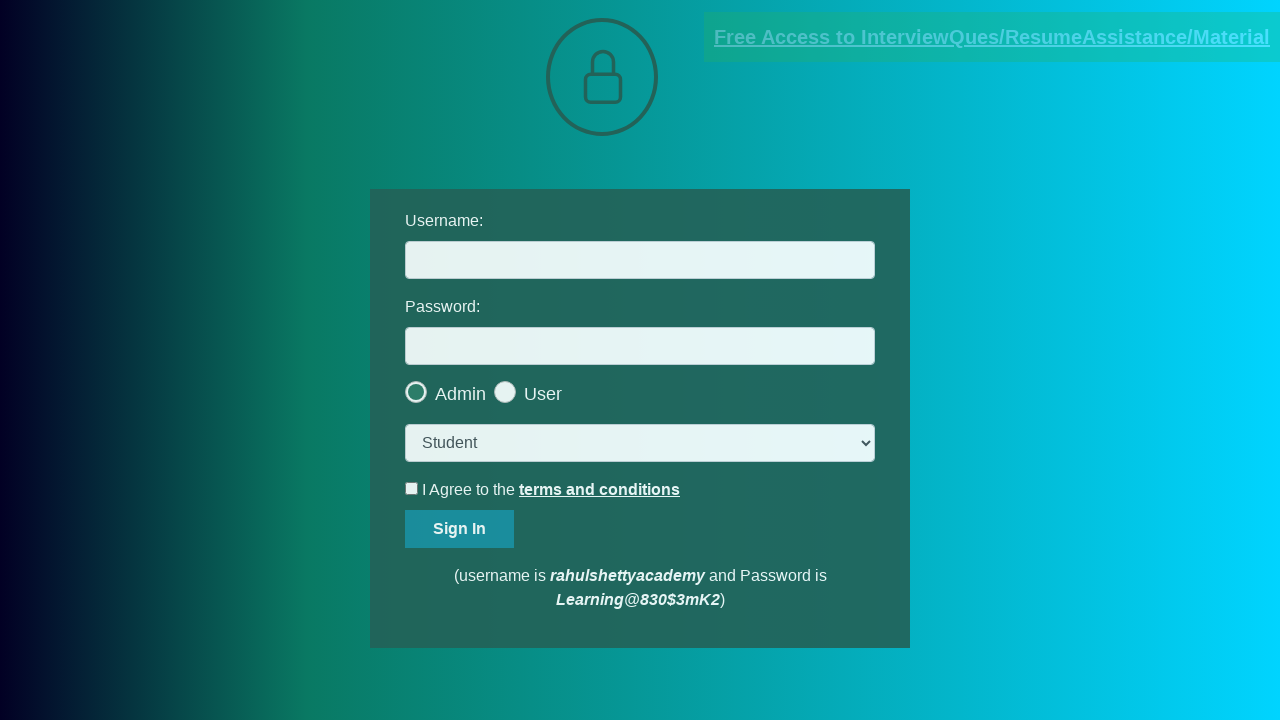

Clicked on the 'user' radio button at (568, 387) on input[type='radio'][value='user']
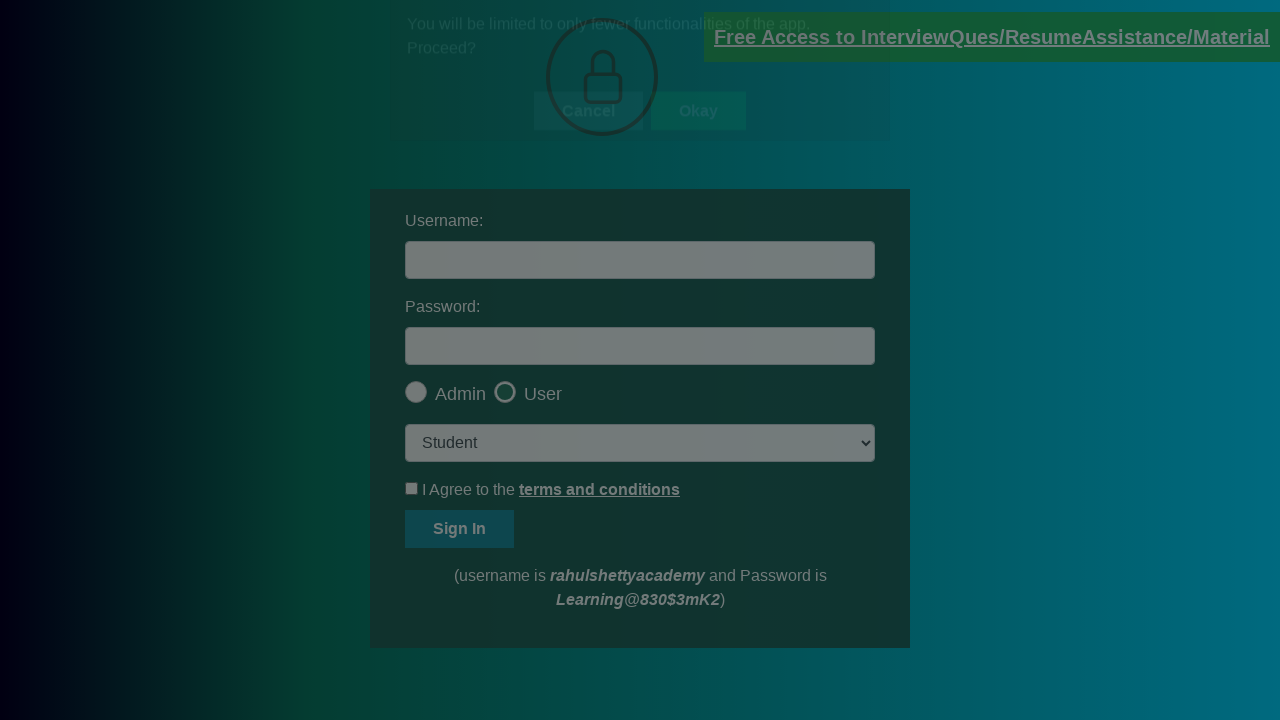

Modal OK button became visible
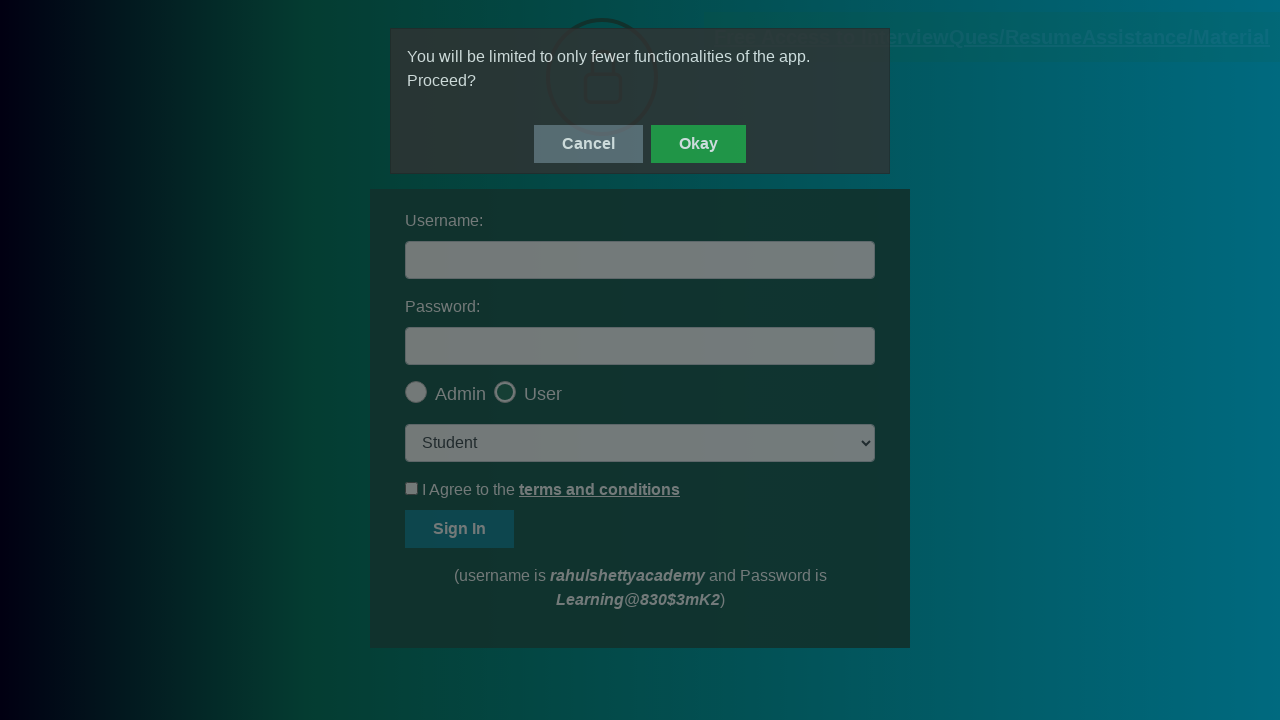

Clicked the modal OK button to confirm dialog at (698, 144) on #okayBtn
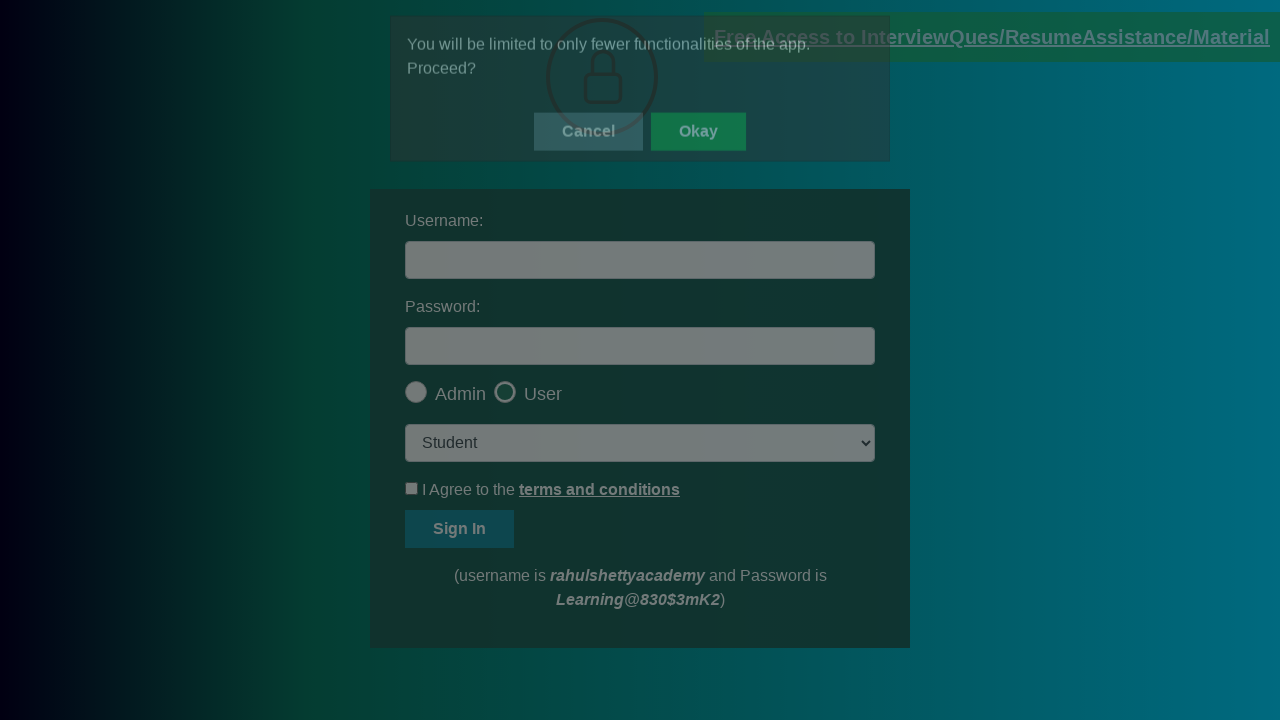

Verified that 'user' radio button is checked
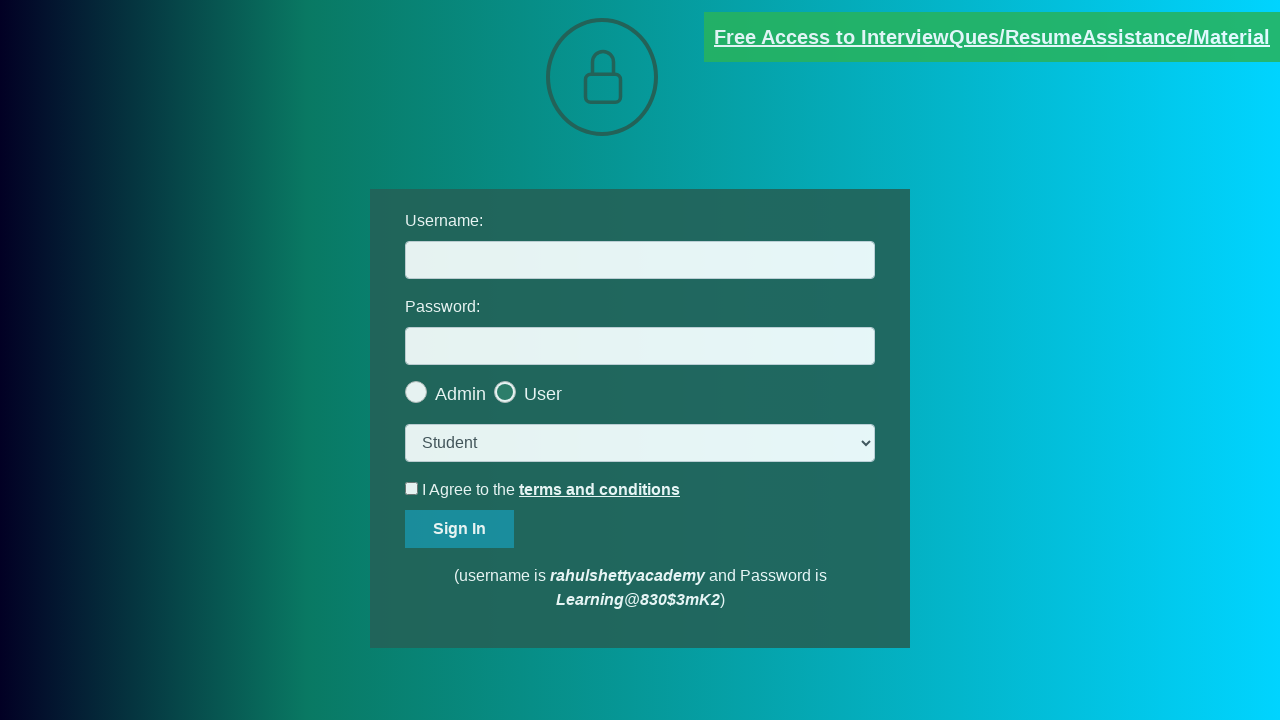

Assertion passed: user radio button is selected
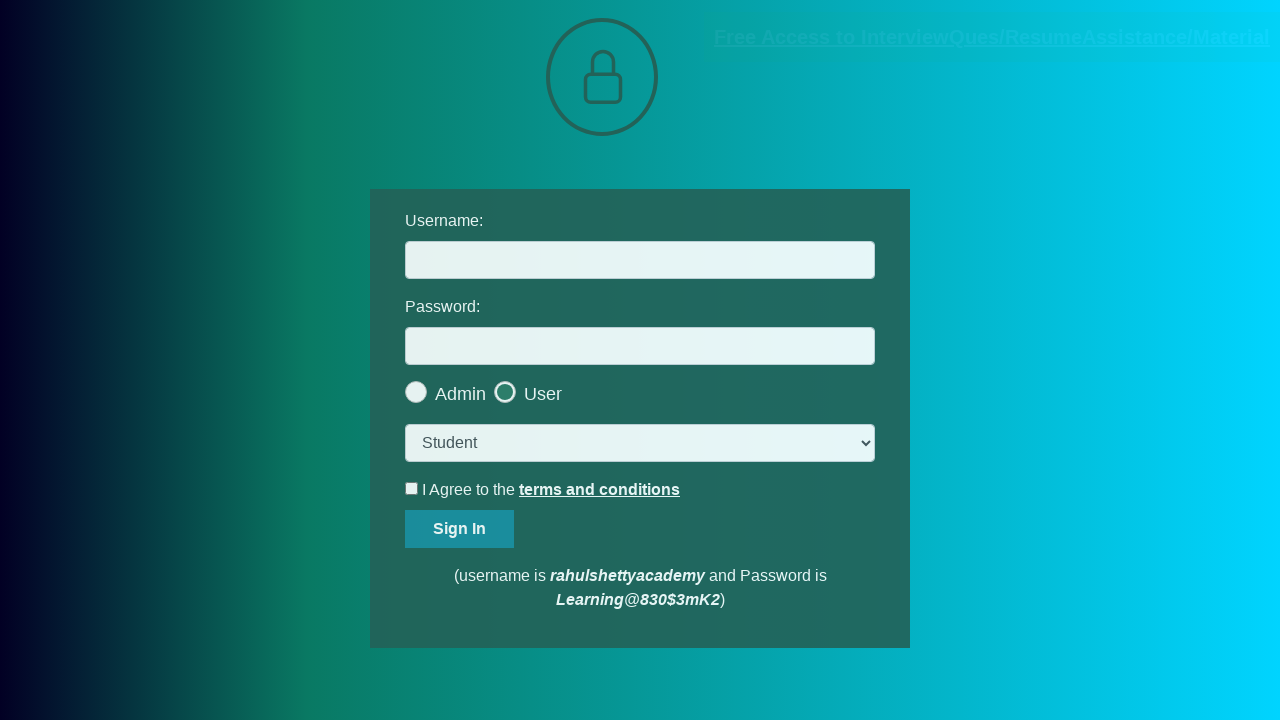

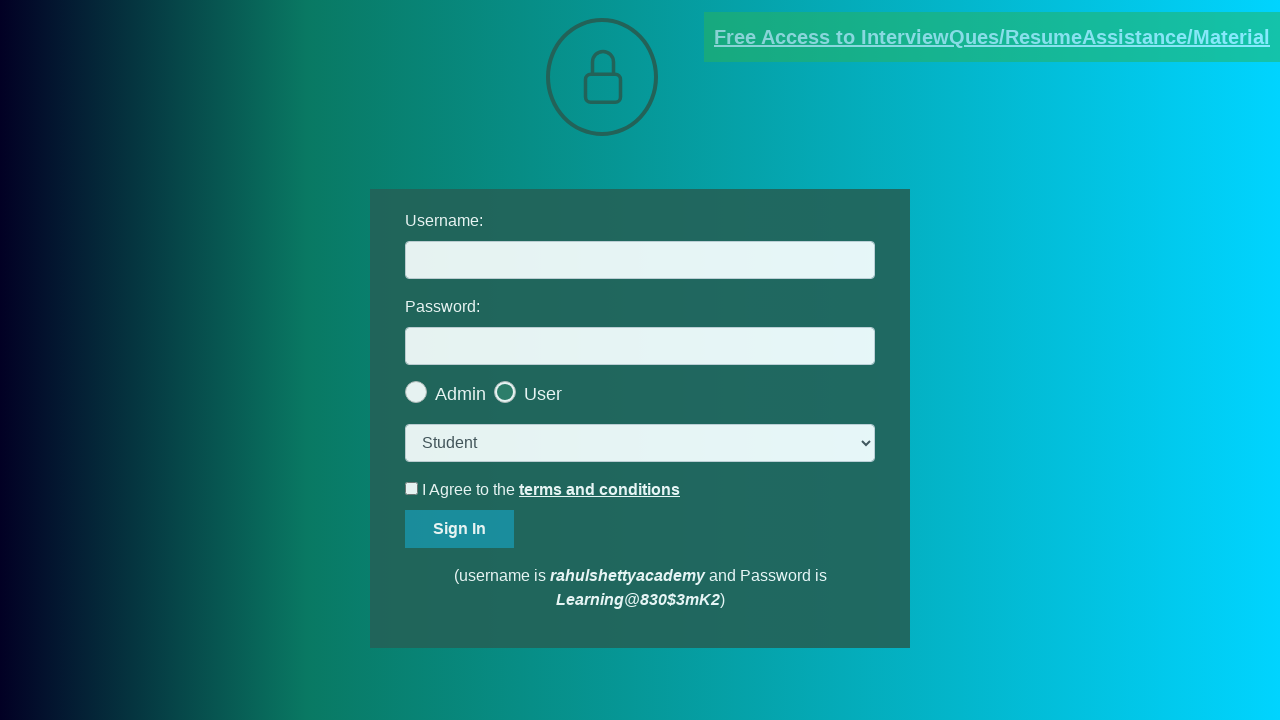